Navigates to the LambdaTest website and verifies that the page title contains "LambdaTest"

Starting URL: https://www.lambdatest.com/

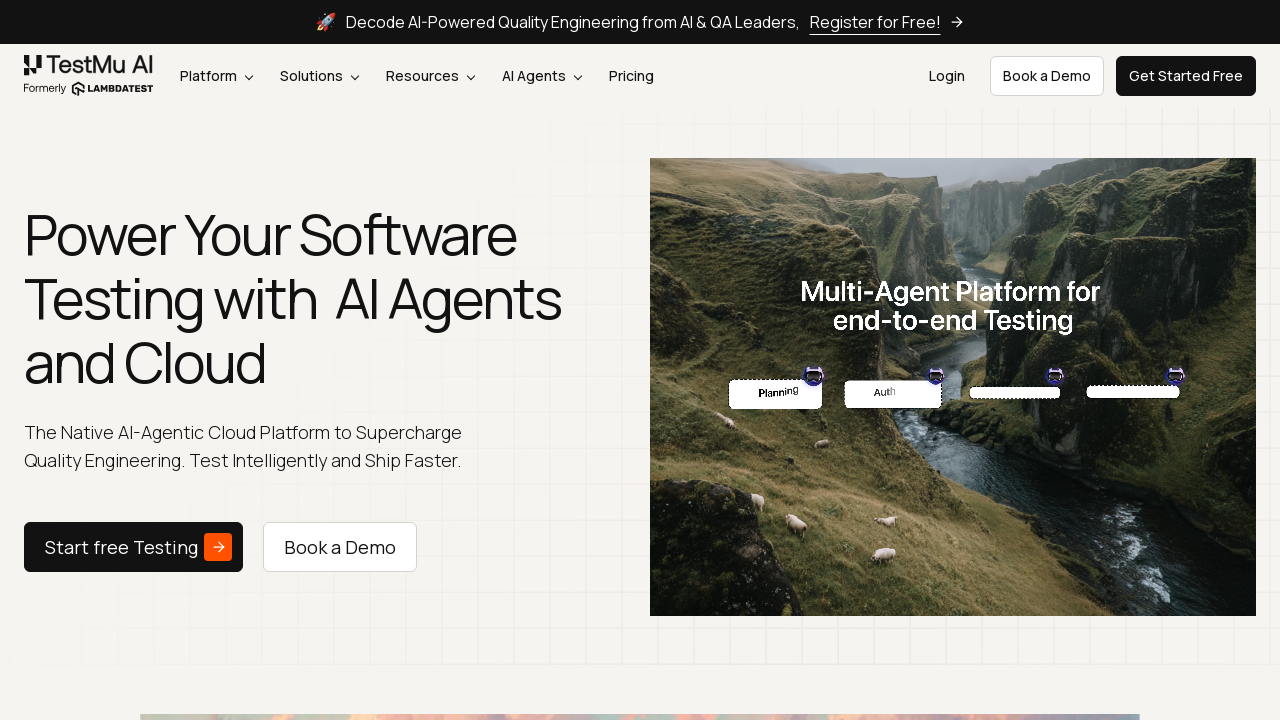

Page loaded and DOM content became interactive
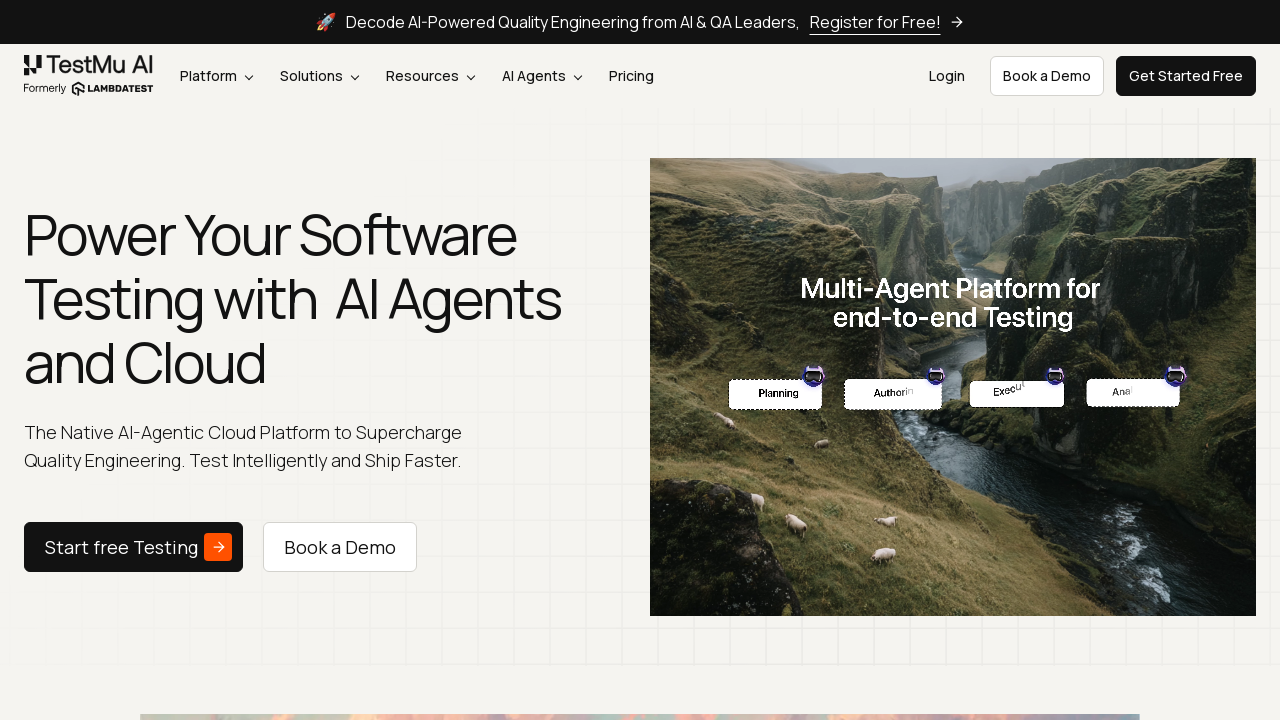

Retrieved page title: 'TestMu AI (Formerly LambdaTest) - AI Powered Testing Tool | AI Testing Agents On Cloud'
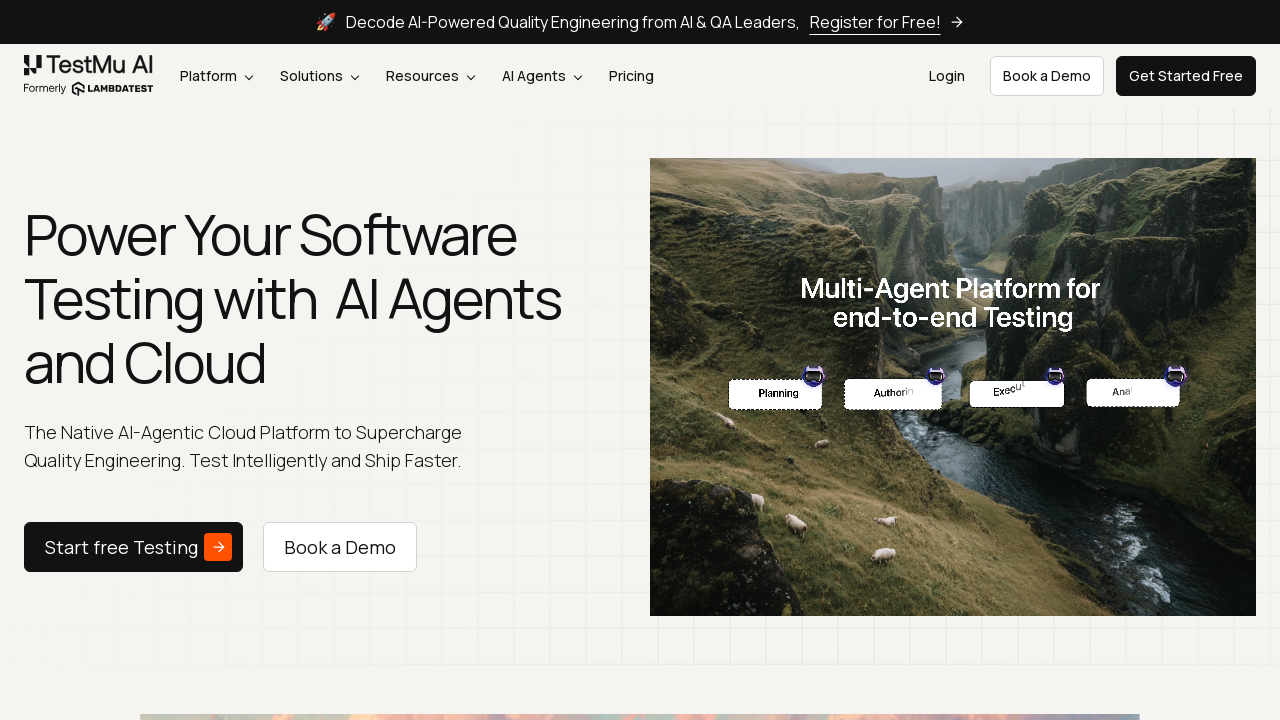

Verified that page title contains 'LambdaTest'
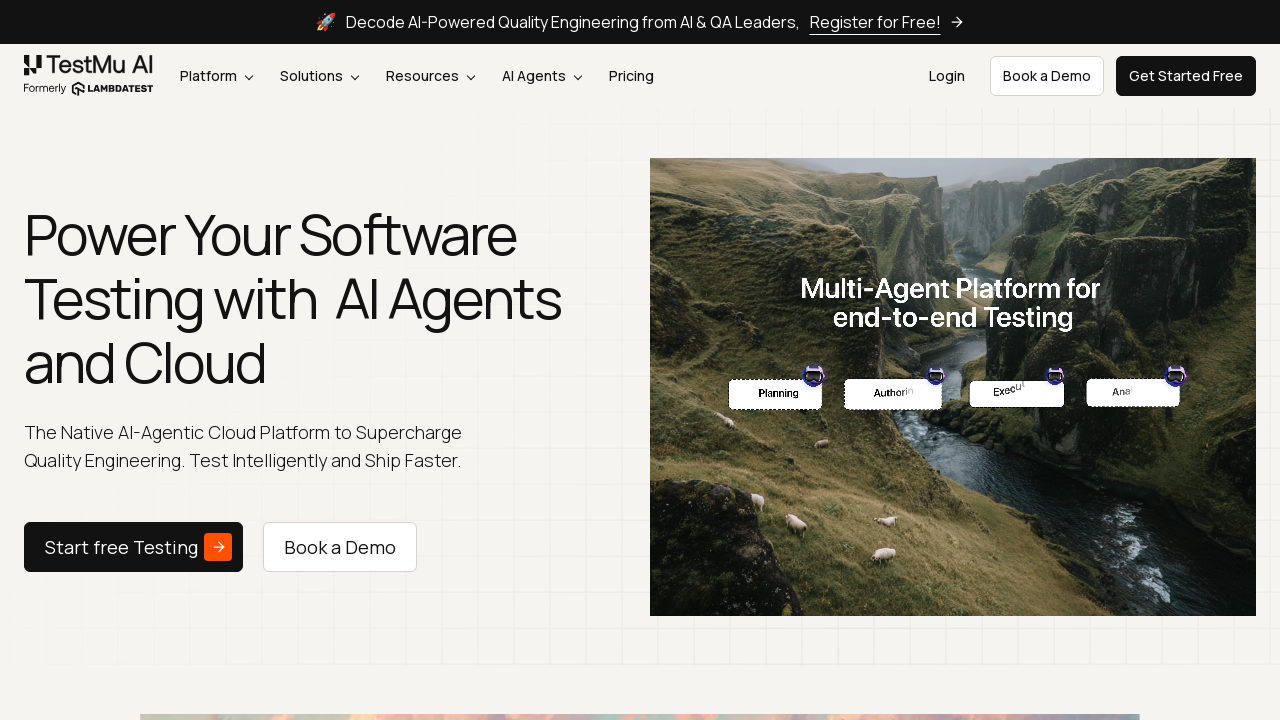

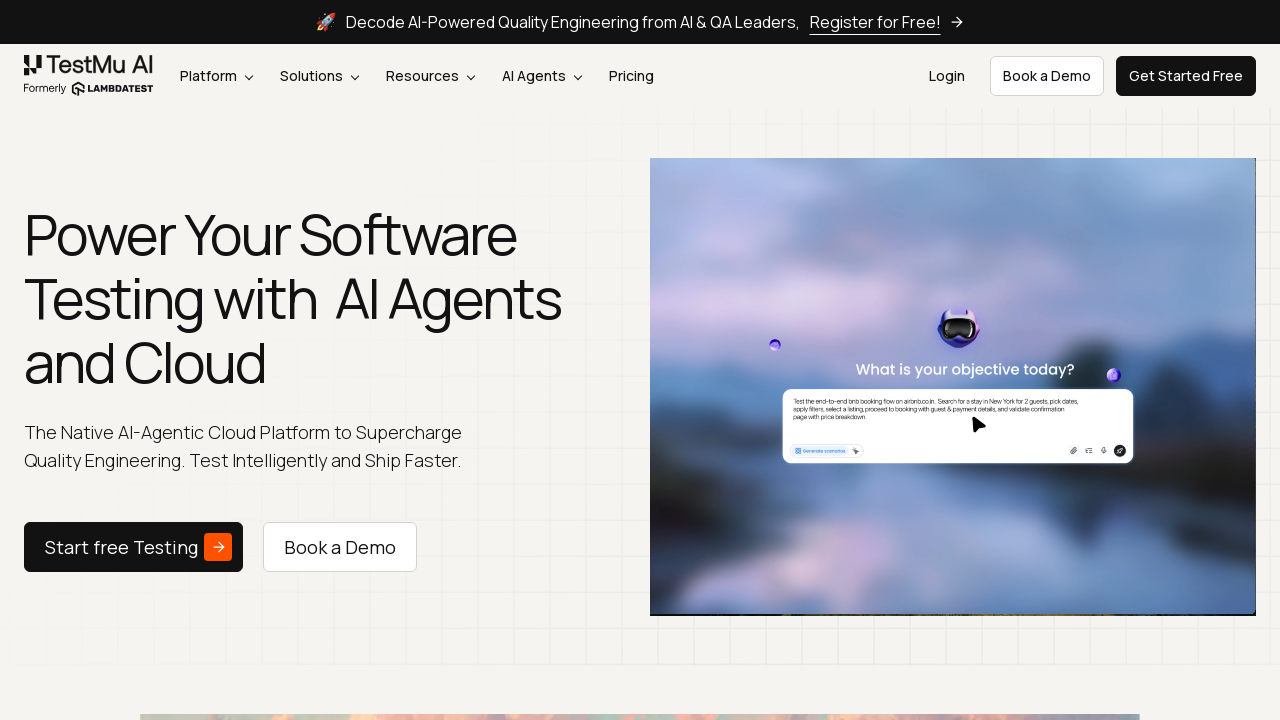